Tests interaction with shadow DOM elements on a books PWA by locating and filling an input field within a shadow root

Starting URL: https://books-pwakit.appspot.com/

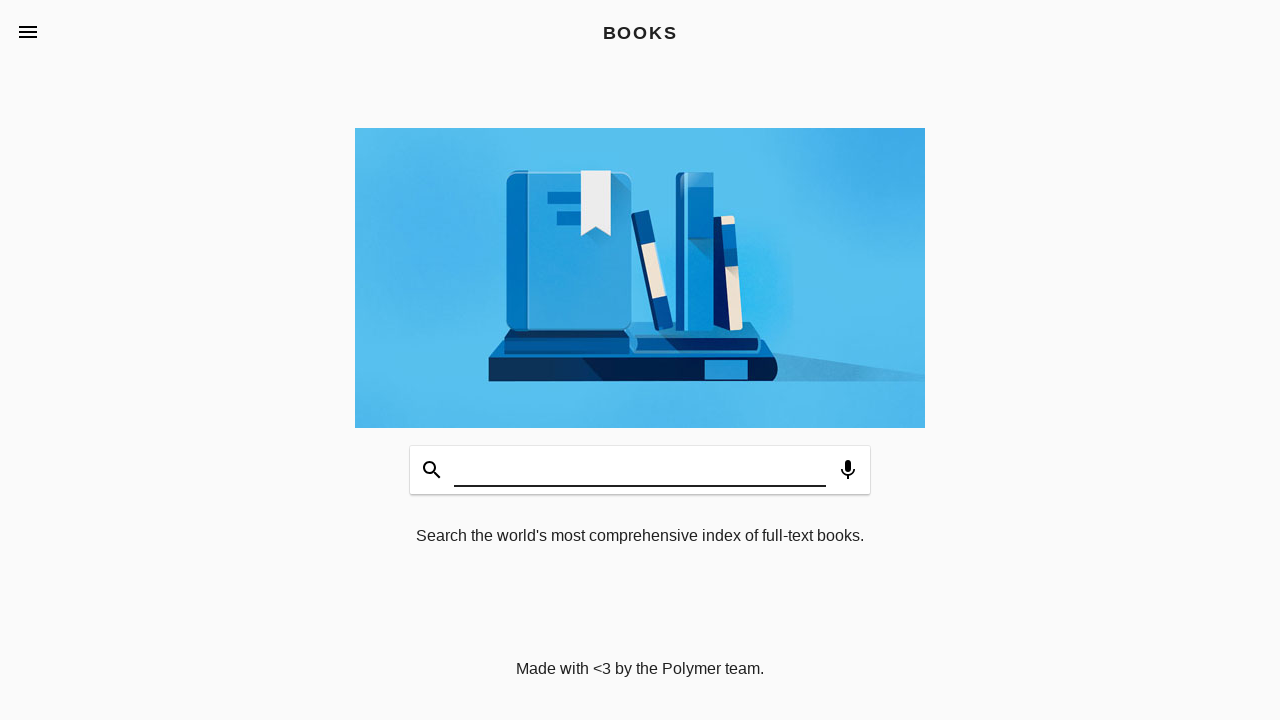

Shadow host element 'book-app[apptitle=BOOKS]' is available
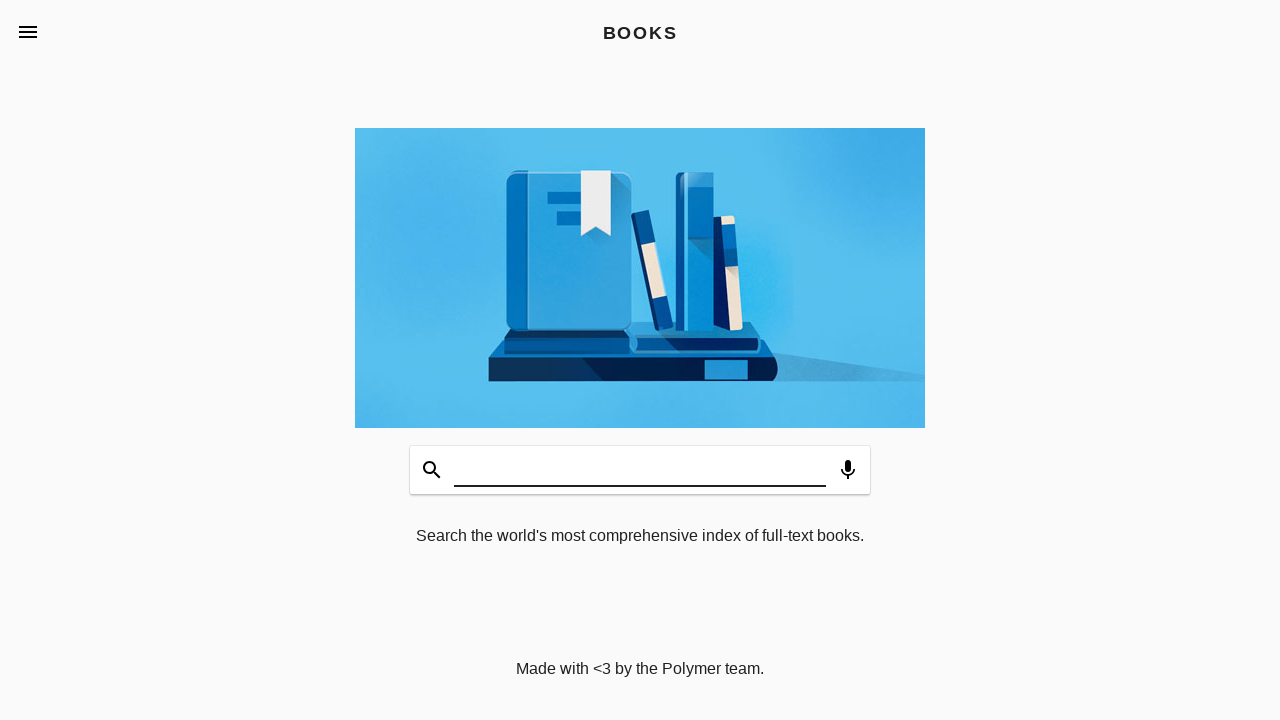

Filled shadow DOM input field with 'Welcome' and dispatched input event
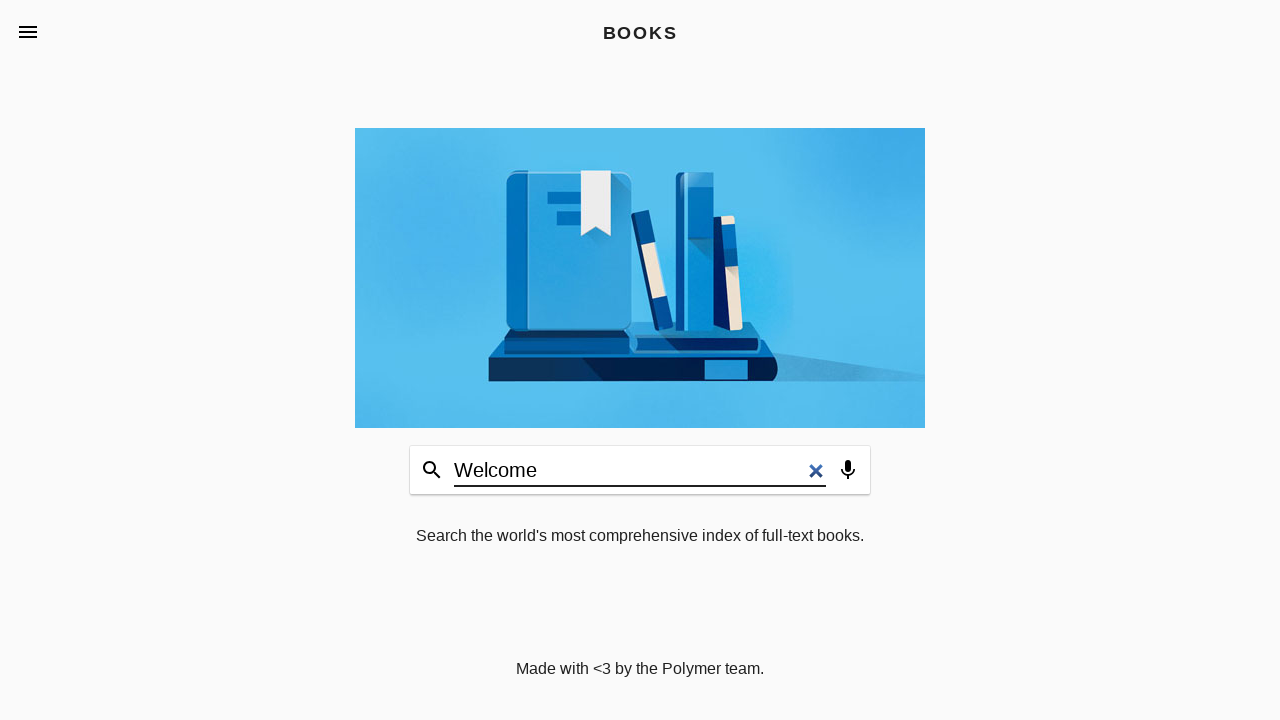

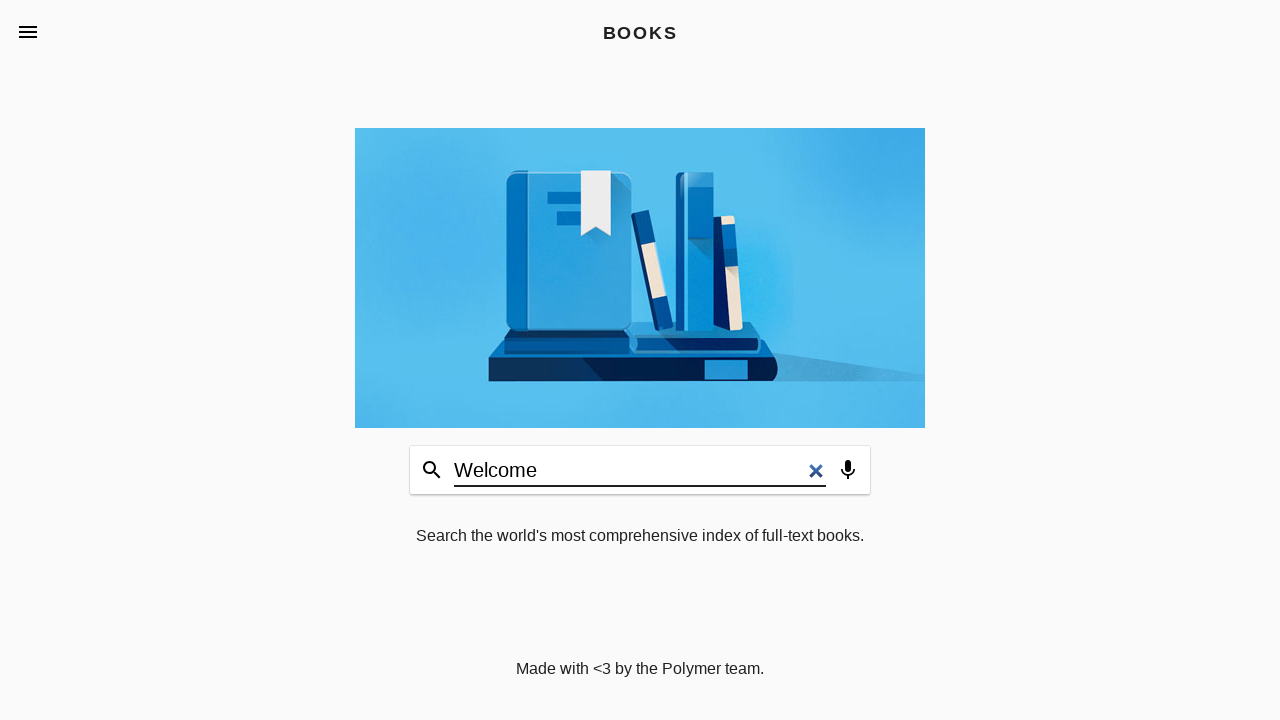